Tests basic JavaScript alert functionality by triggering an alert, verifying its text content, and accepting it

Starting URL: https://the-internet.herokuapp.com/javascript_alerts

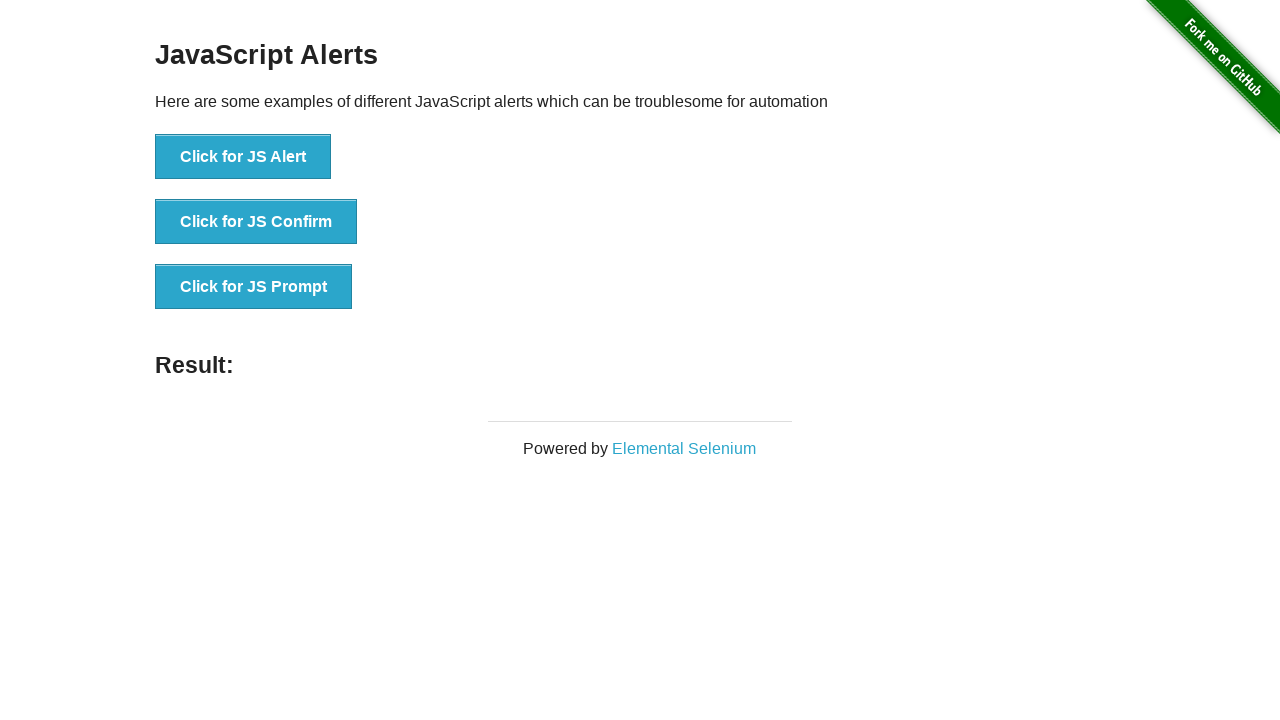

Clicked button to trigger JavaScript alert at (243, 157) on button:has-text('Click for JS Alert')
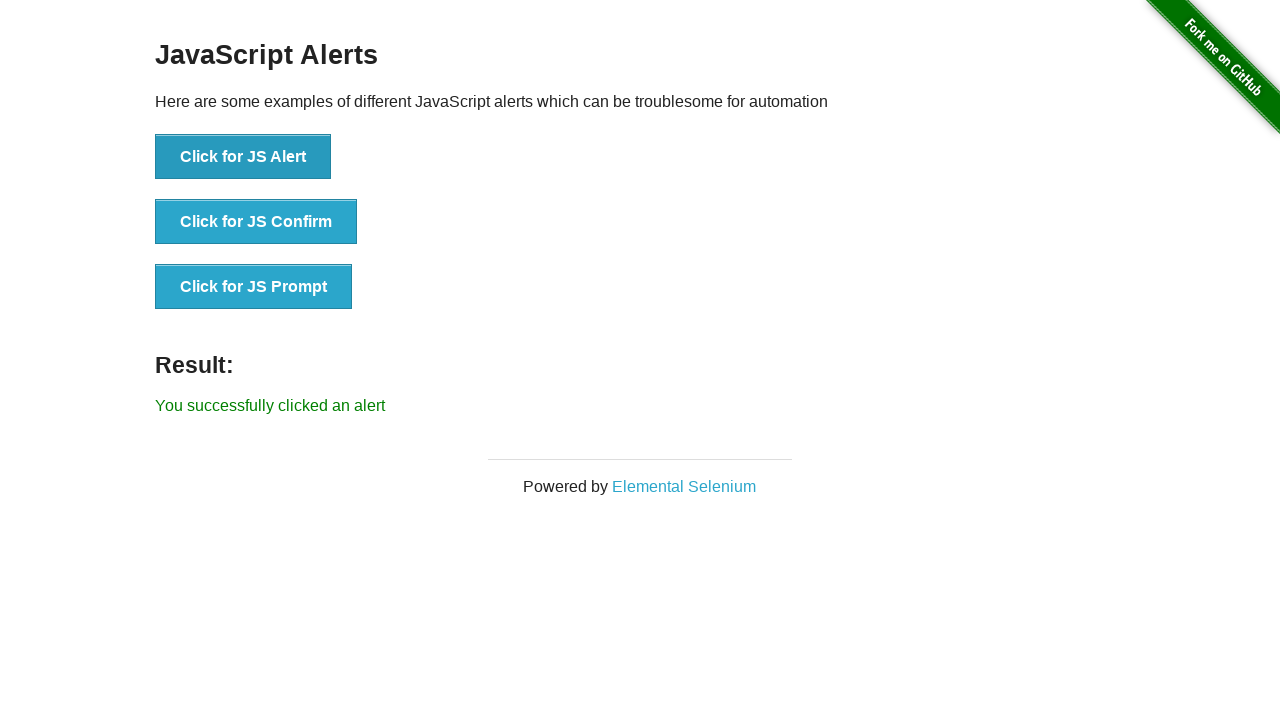

Set up dialog handler to verify alert text and accept it
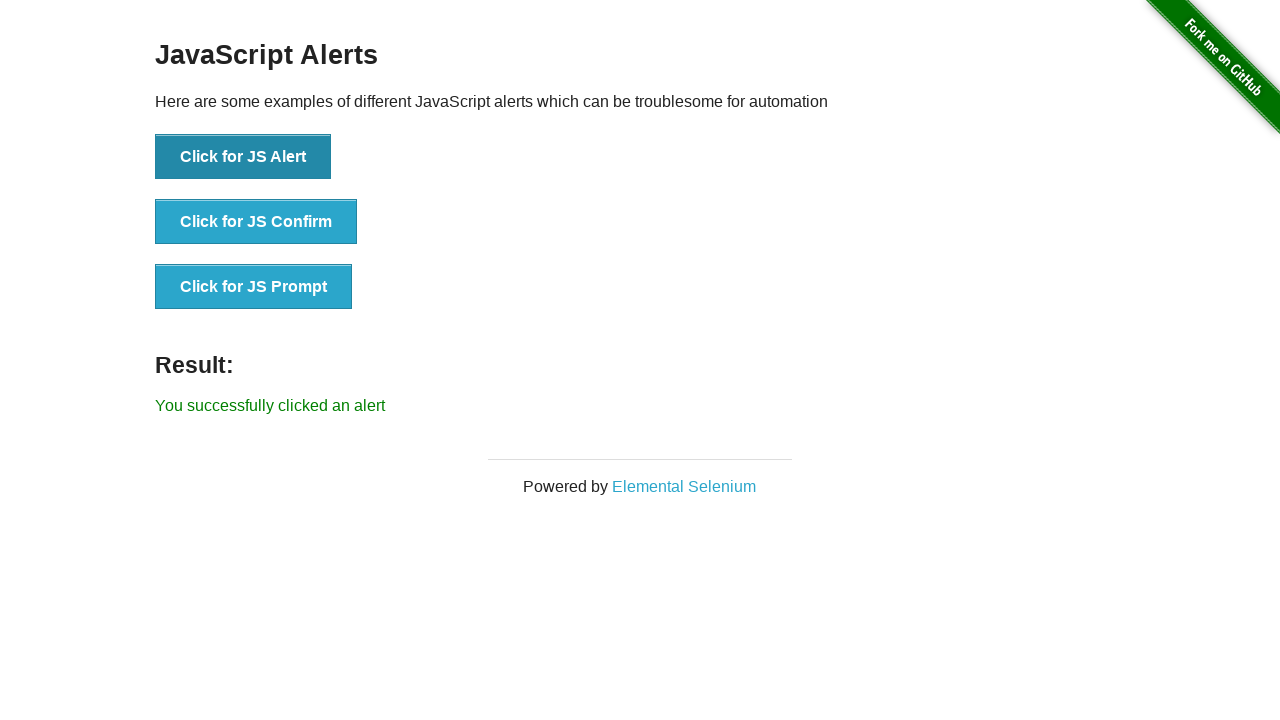

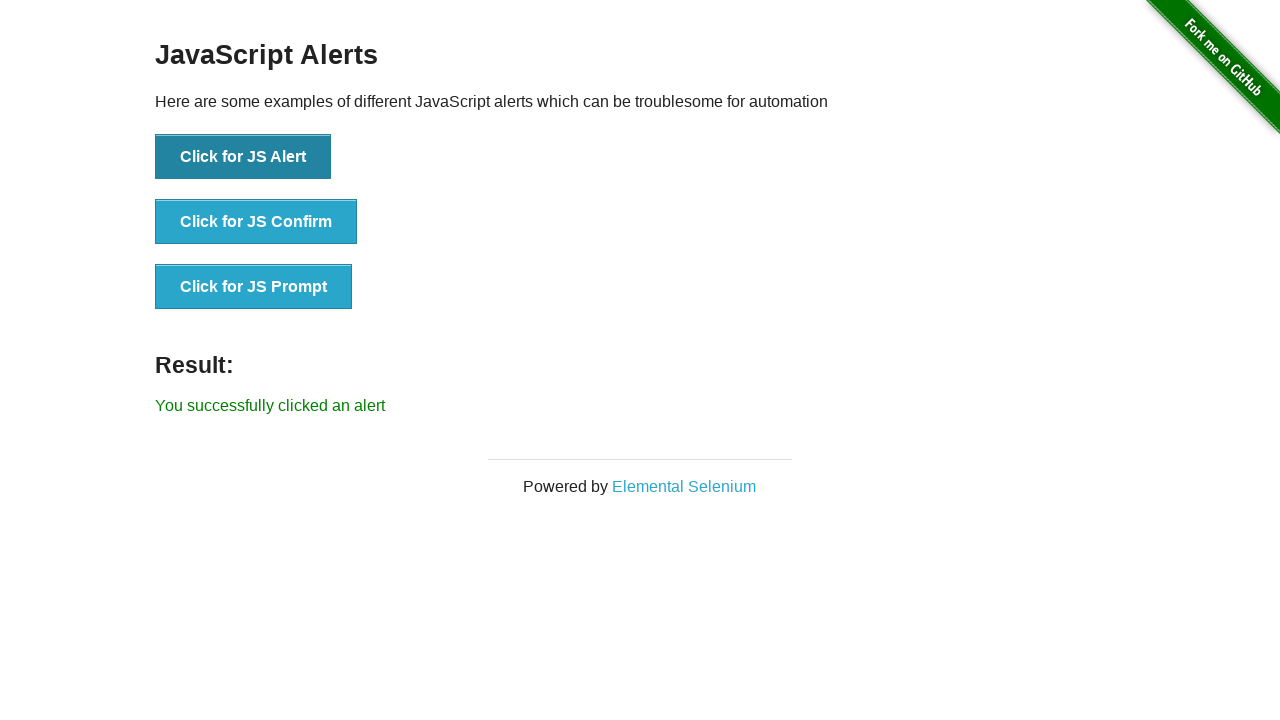